Retrieves an attribute value from an image element, performs a mathematical calculation, and submits the result through a form with checkboxes

Starting URL: http://suninjuly.github.io/get_attribute.html

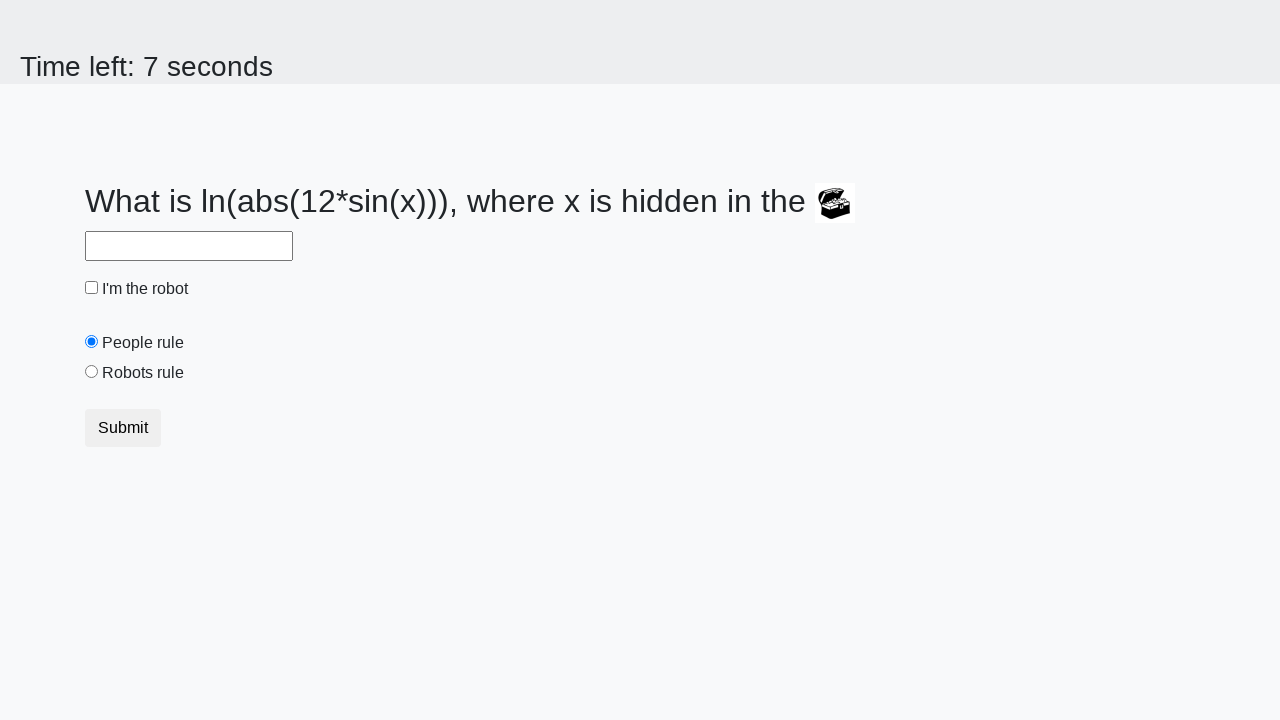

Located treasure image element
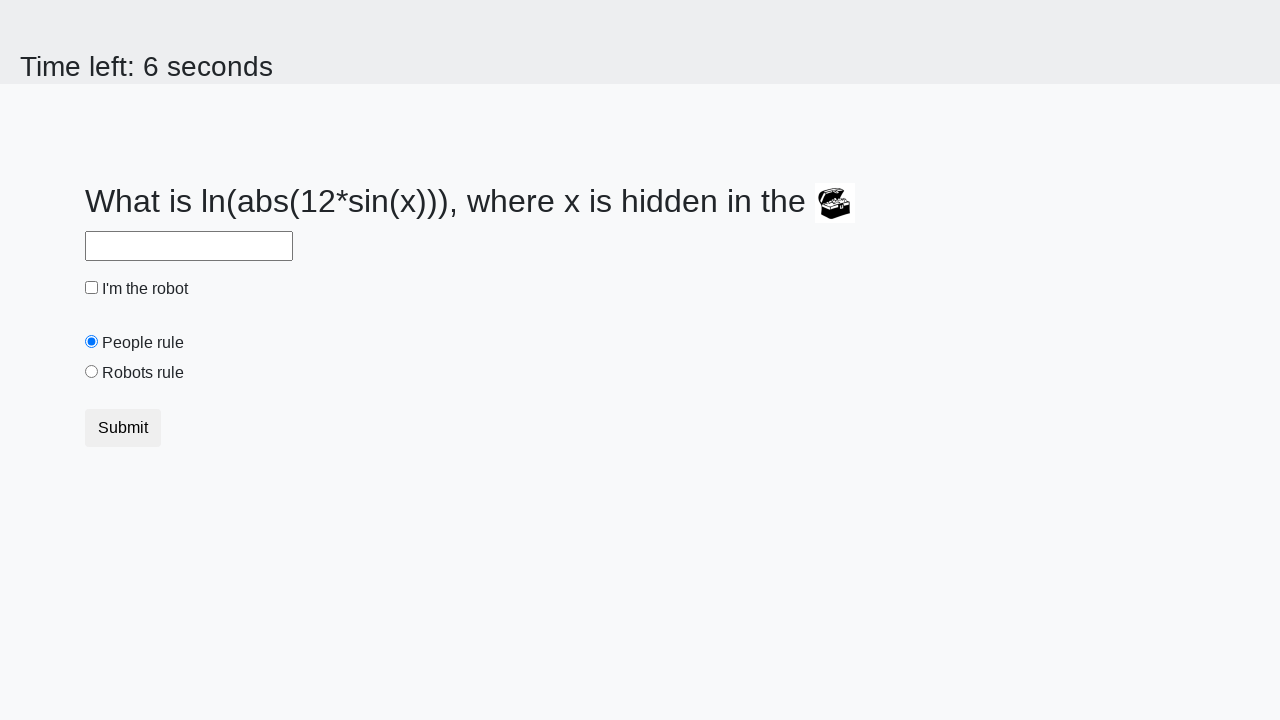

Retrieved valuex attribute from treasure image: 22
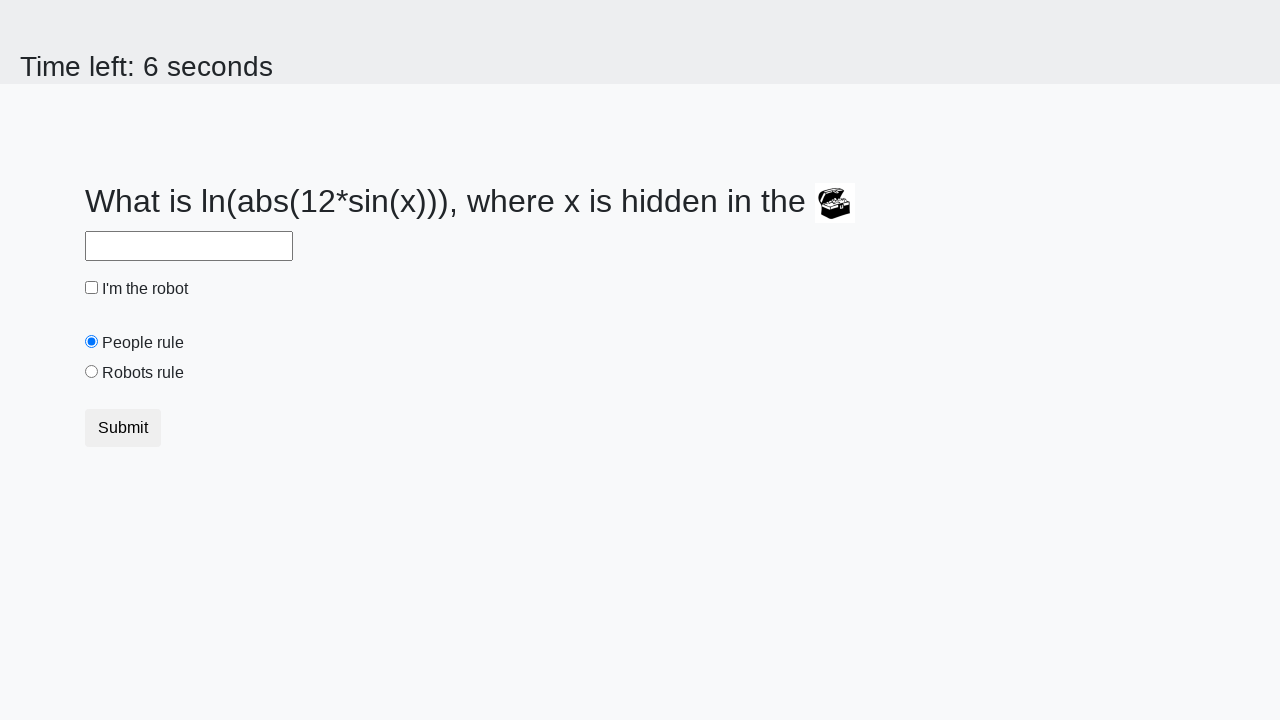

Calculated mathematical result: -2.2422832386981817
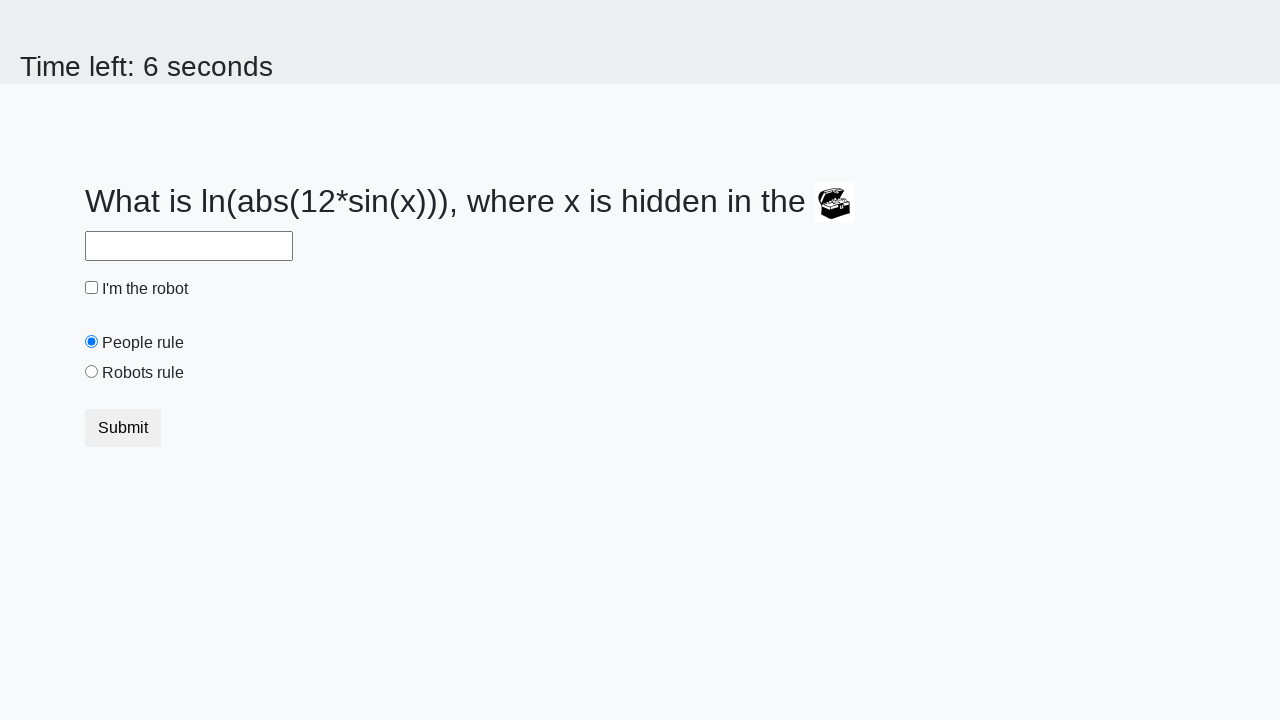

Filled answer field with calculated value: -2.2422832386981817 on input#answer
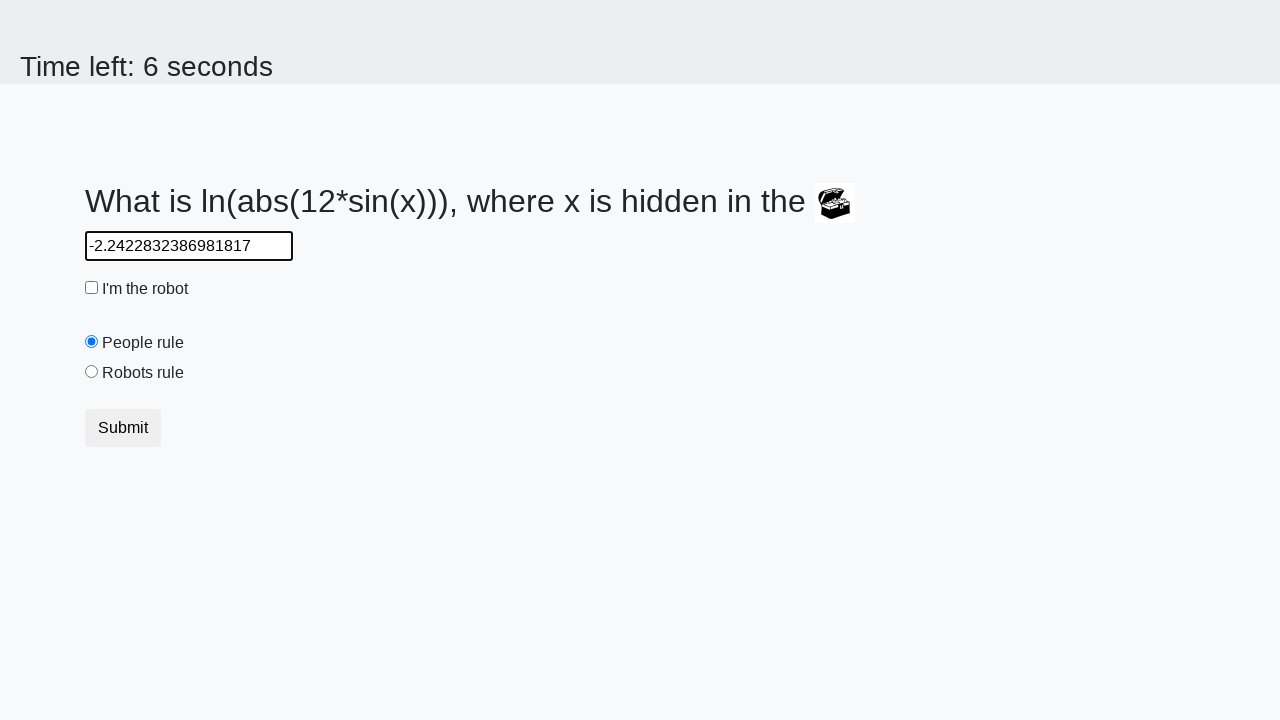

Clicked robot checkbox at (92, 288) on [id='robotCheckbox']
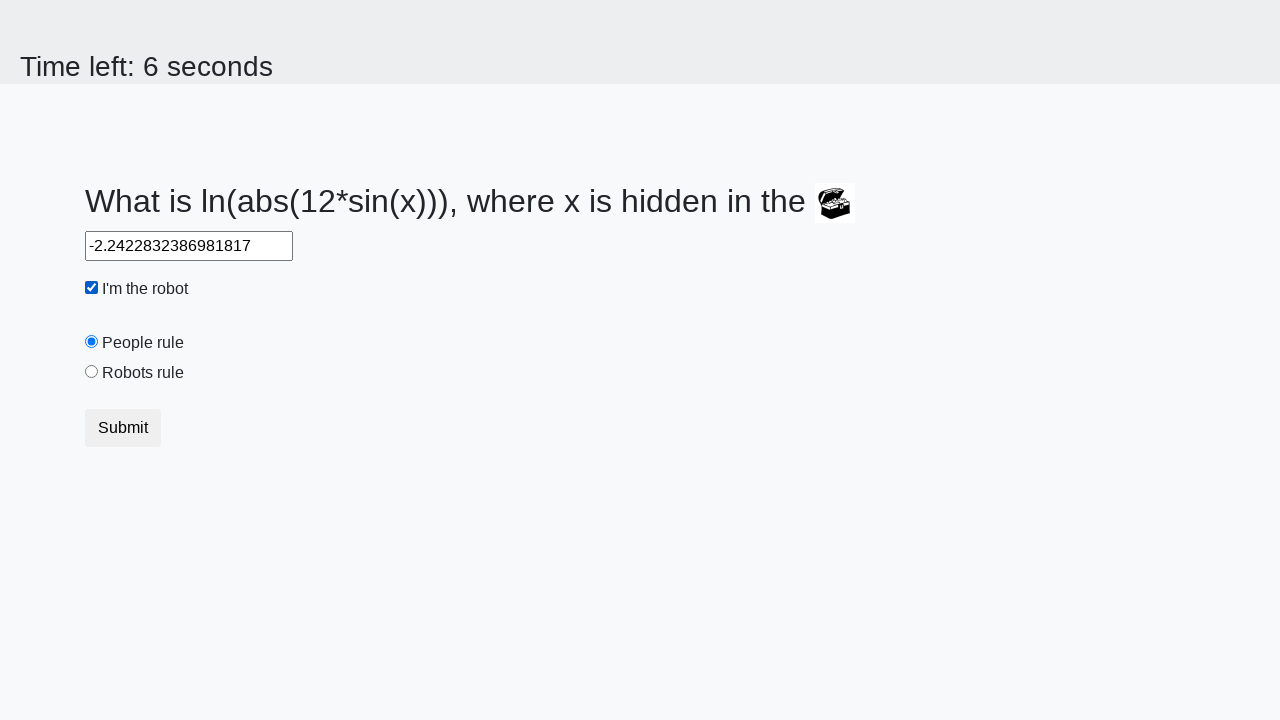

Clicked robots rule radio button at (92, 372) on [id='robotsRule']
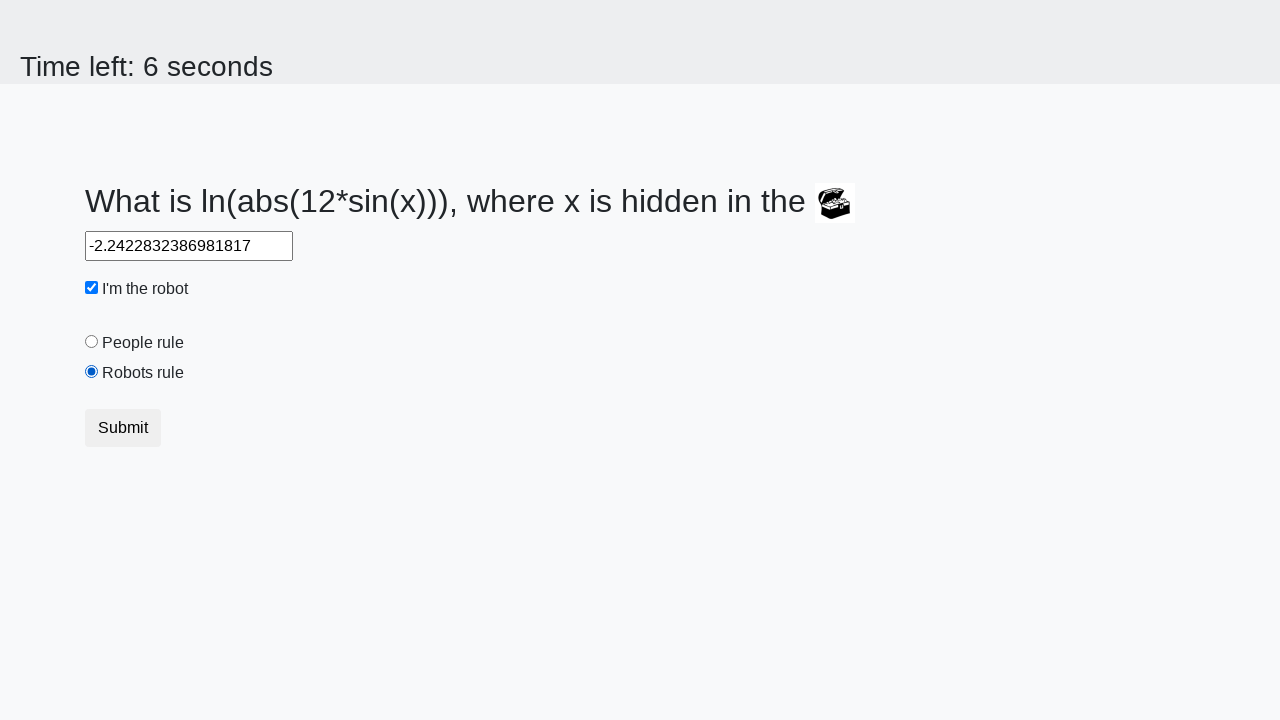

Clicked submit button to submit form at (123, 428) on button.btn
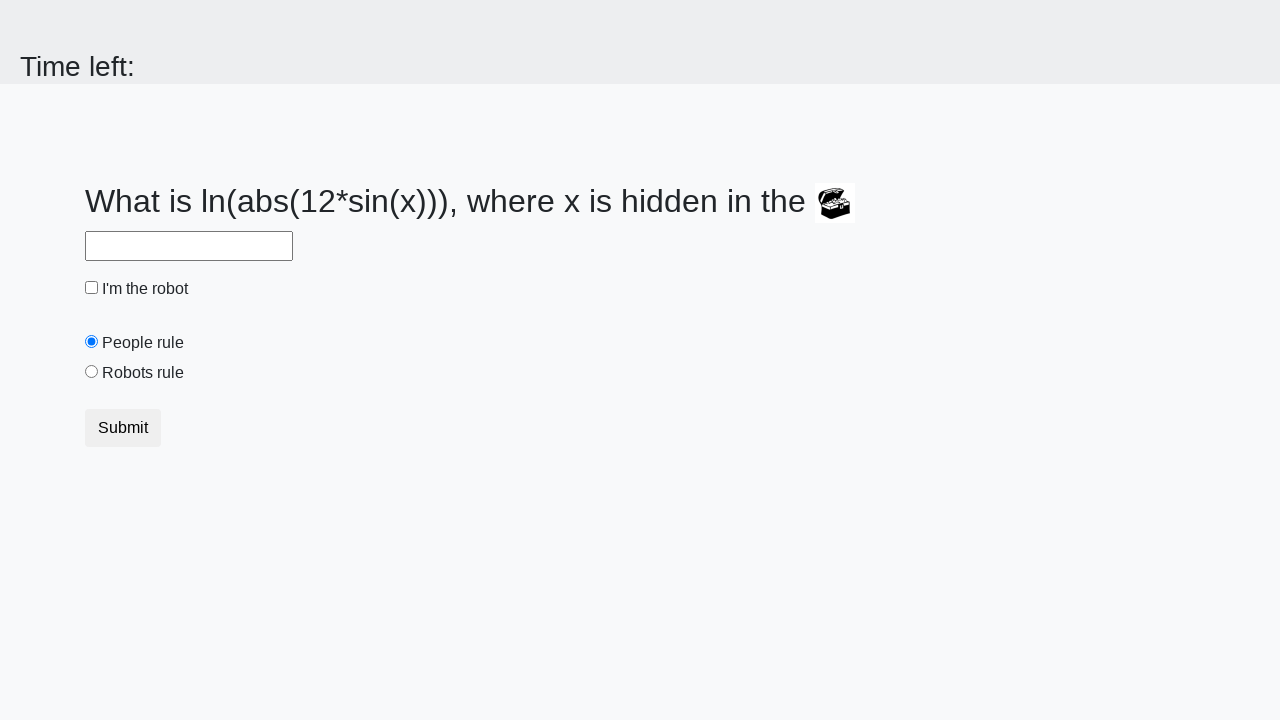

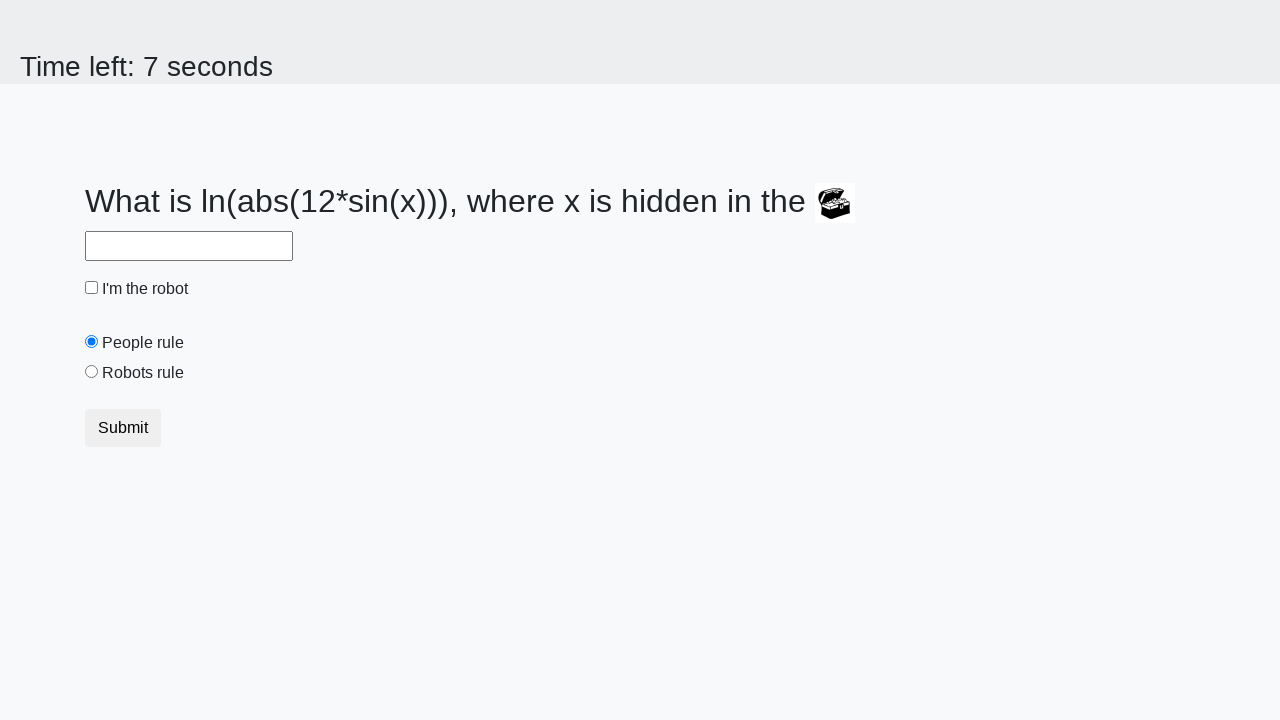